Tests text editing operations in an iframe-based text editor including typing, selecting, copying, and pasting text

Starting URL: https://the-internet.herokuapp.com/tinymce

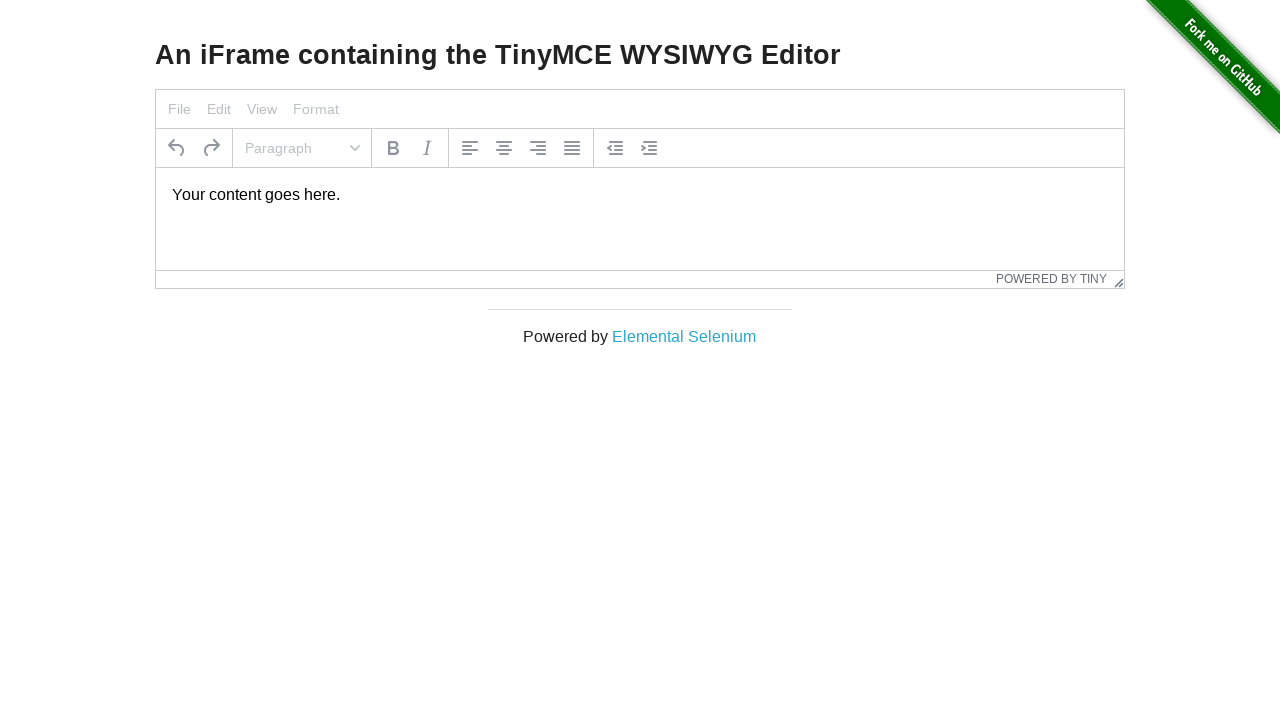

Located iframe containing TinyMCE text editor
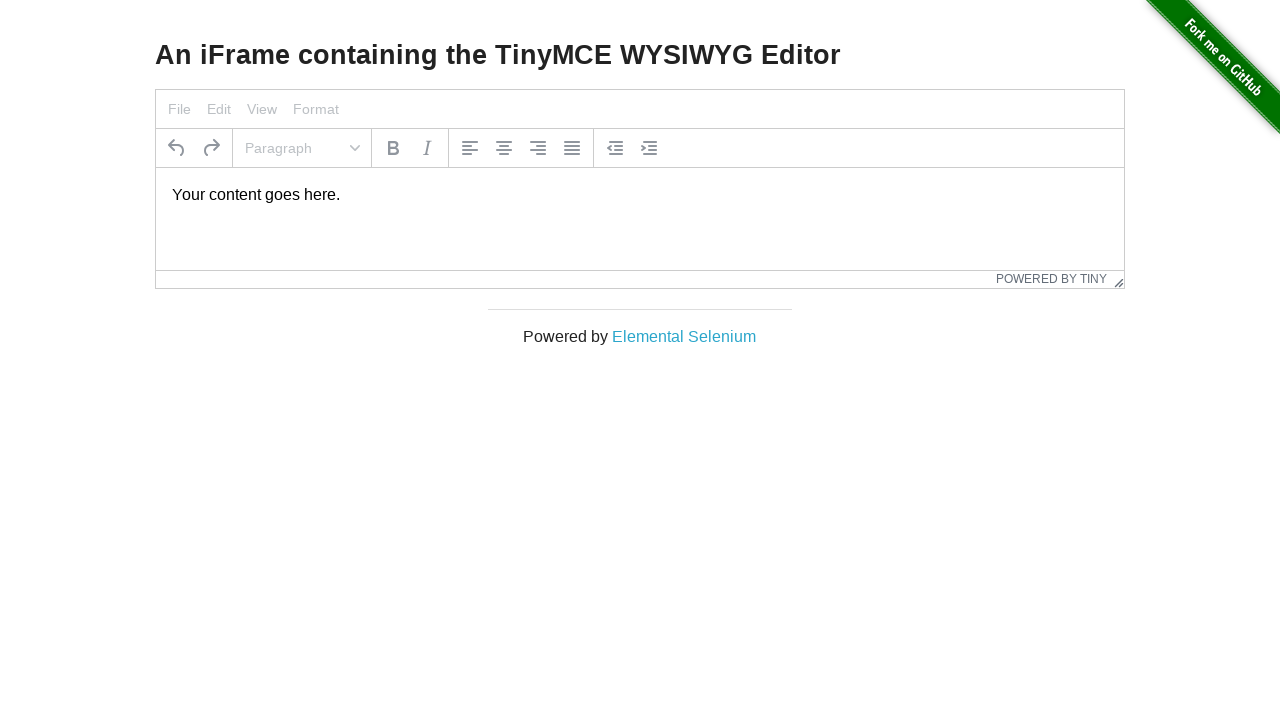

Located text field inside iframe
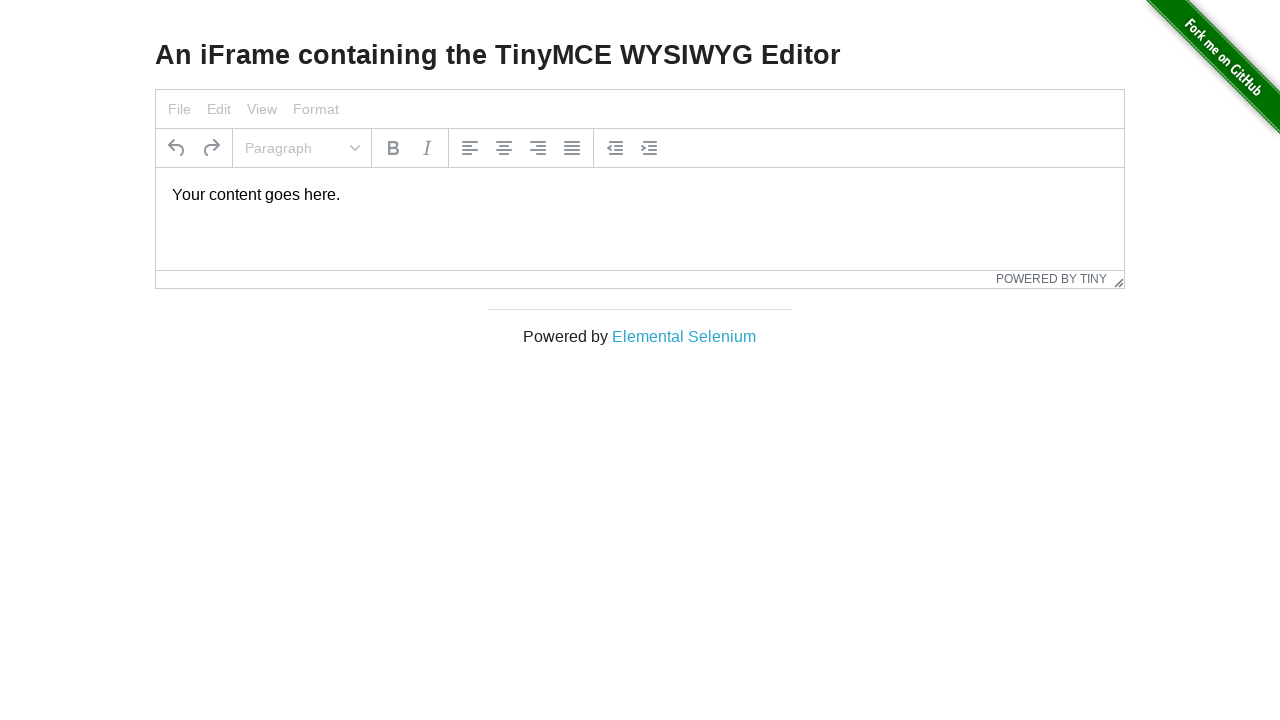

Clicked on text field to focus at (640, 195) on #mce_0_ifr >> internal:control=enter-frame >> #tinymce
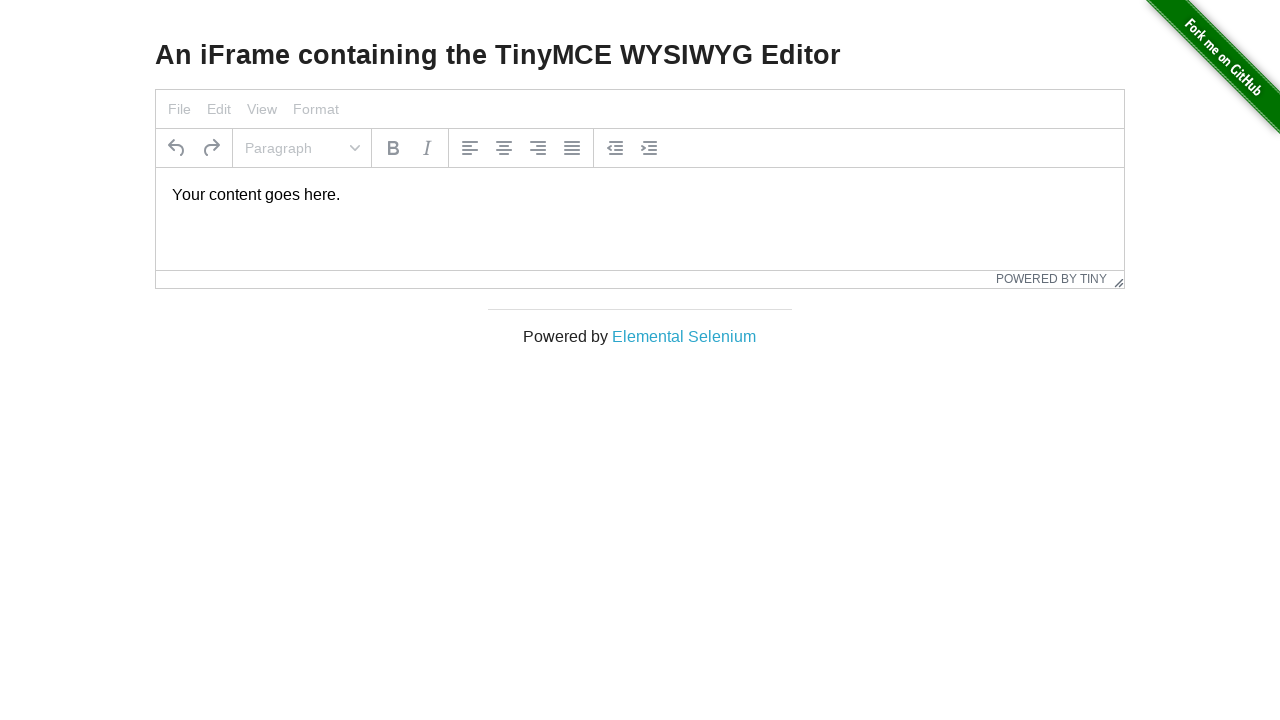

Pressed End key to move cursor to end of text
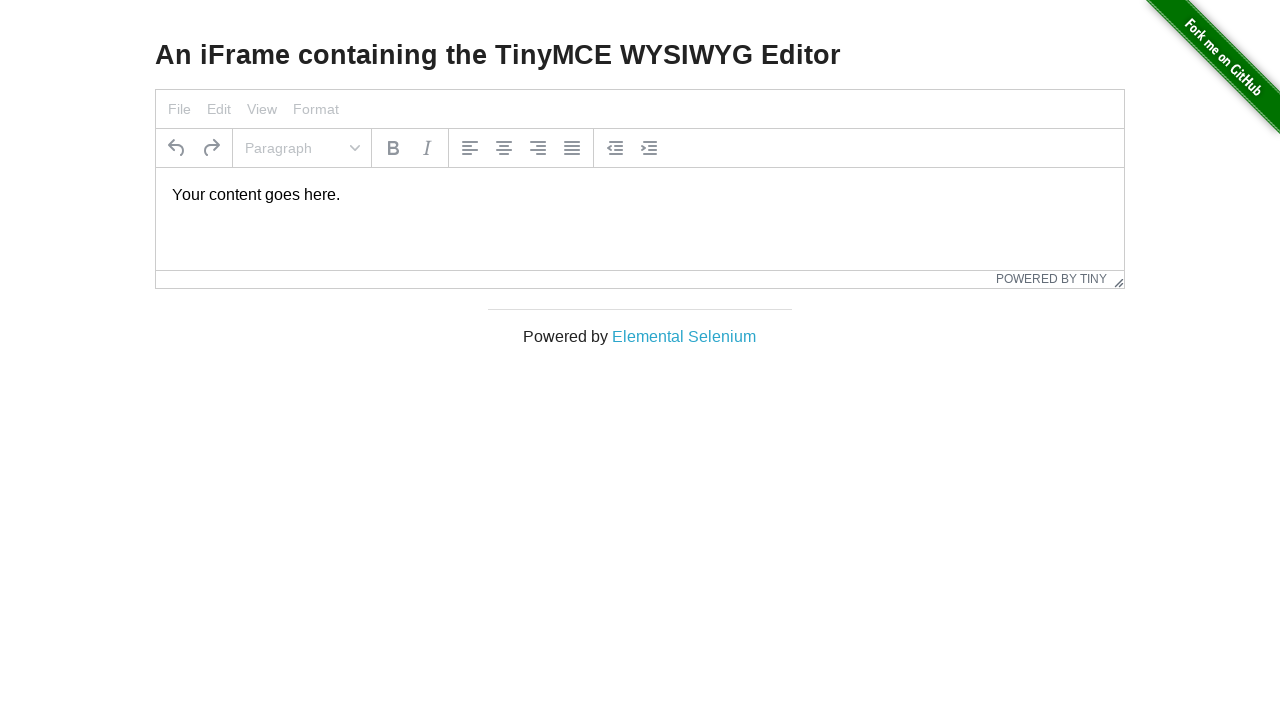

Typed 'this is added text' at end of content
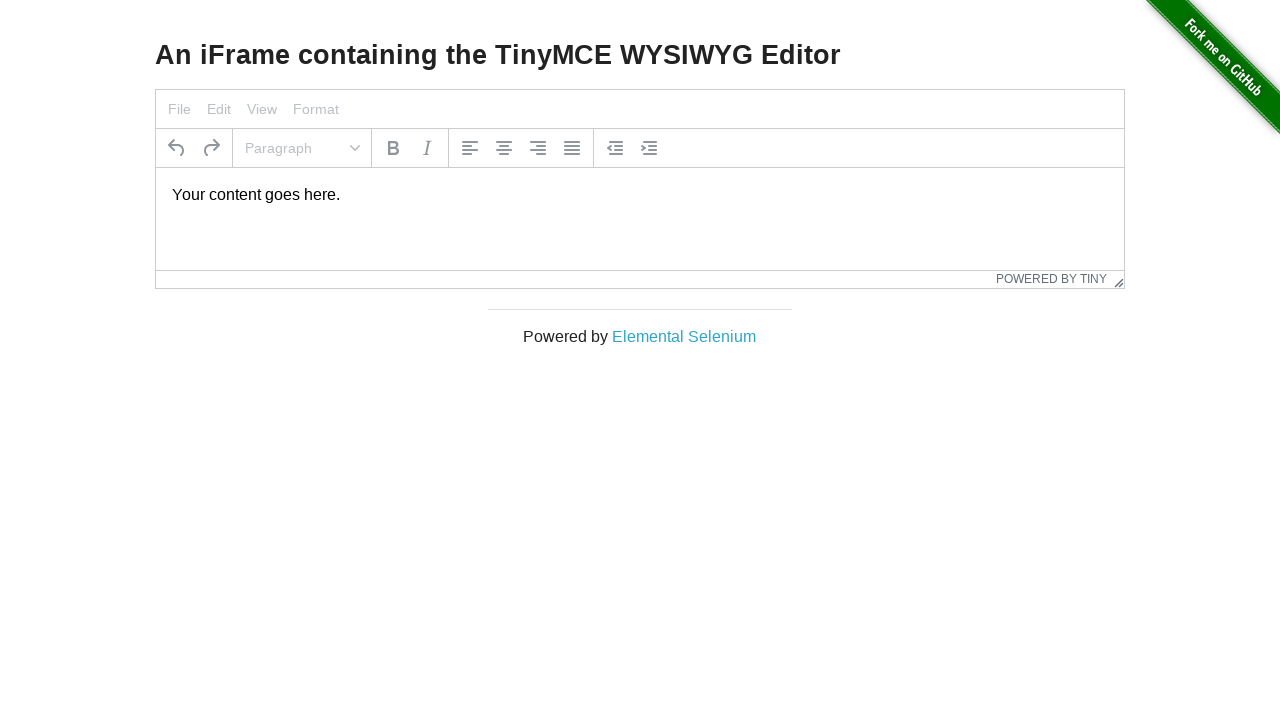

Selected all text with Control+A
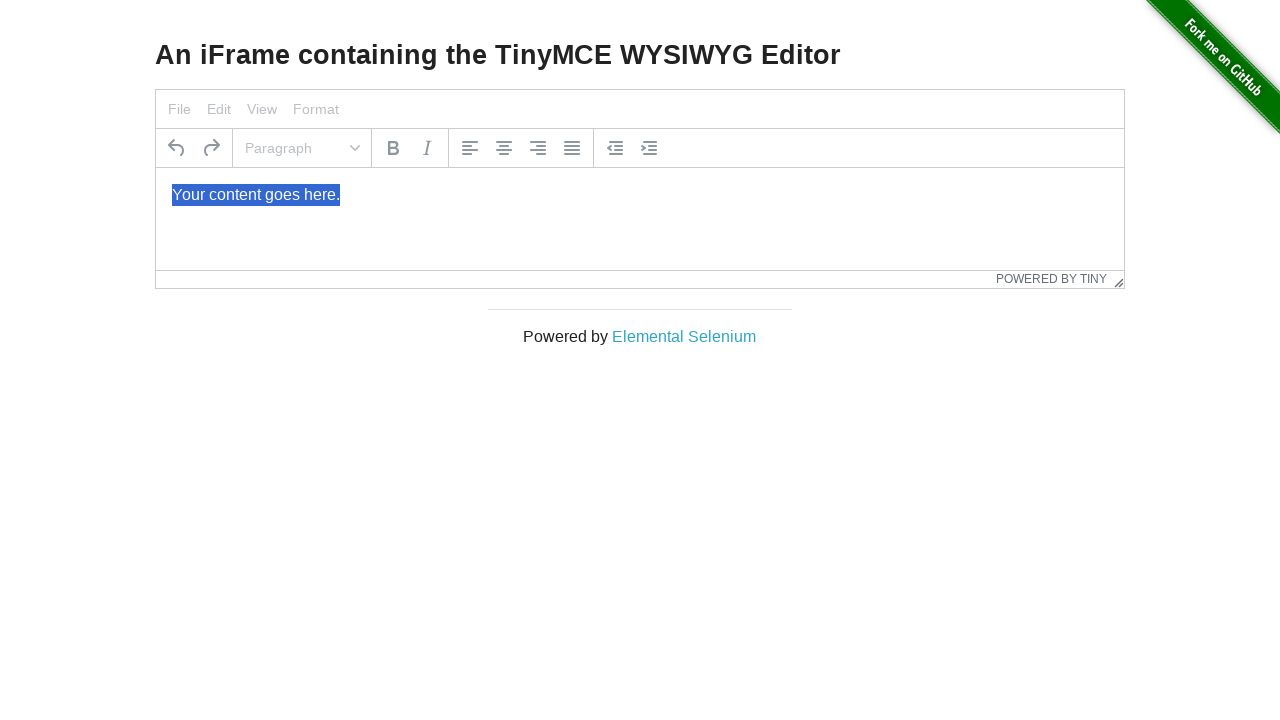

Copied selected text with Control+C
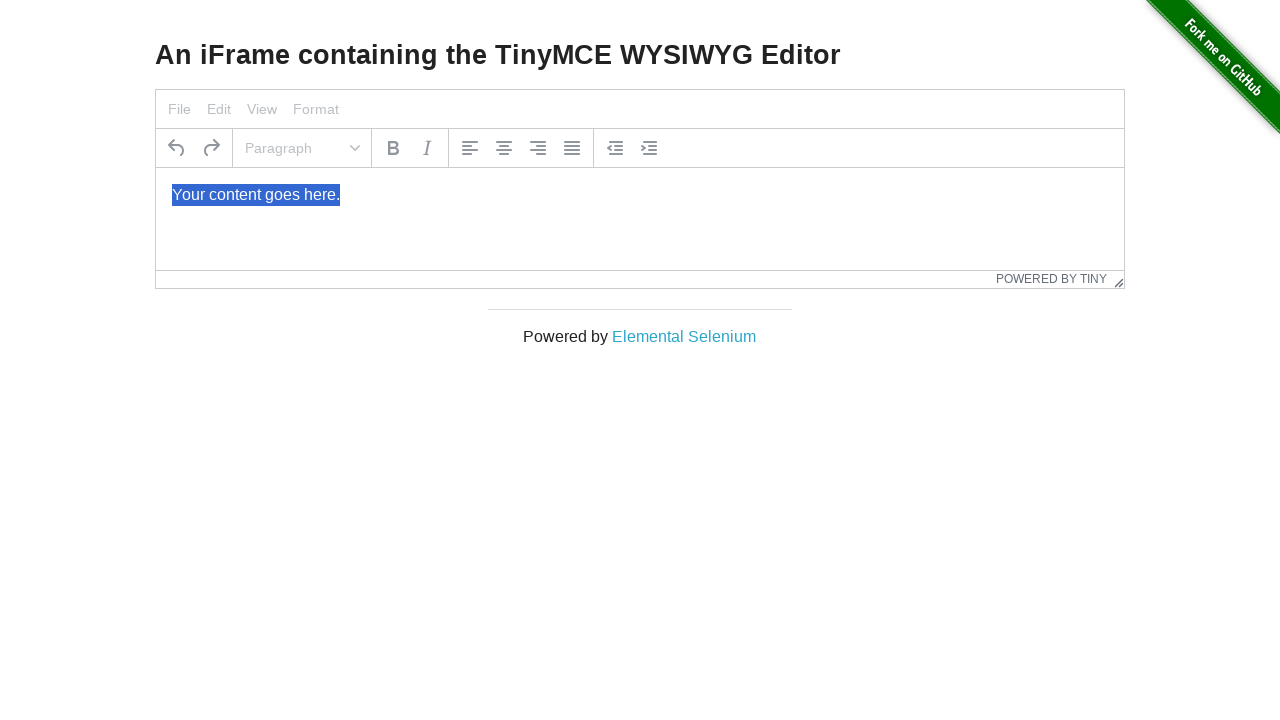

Typed new text which replaced the selected content
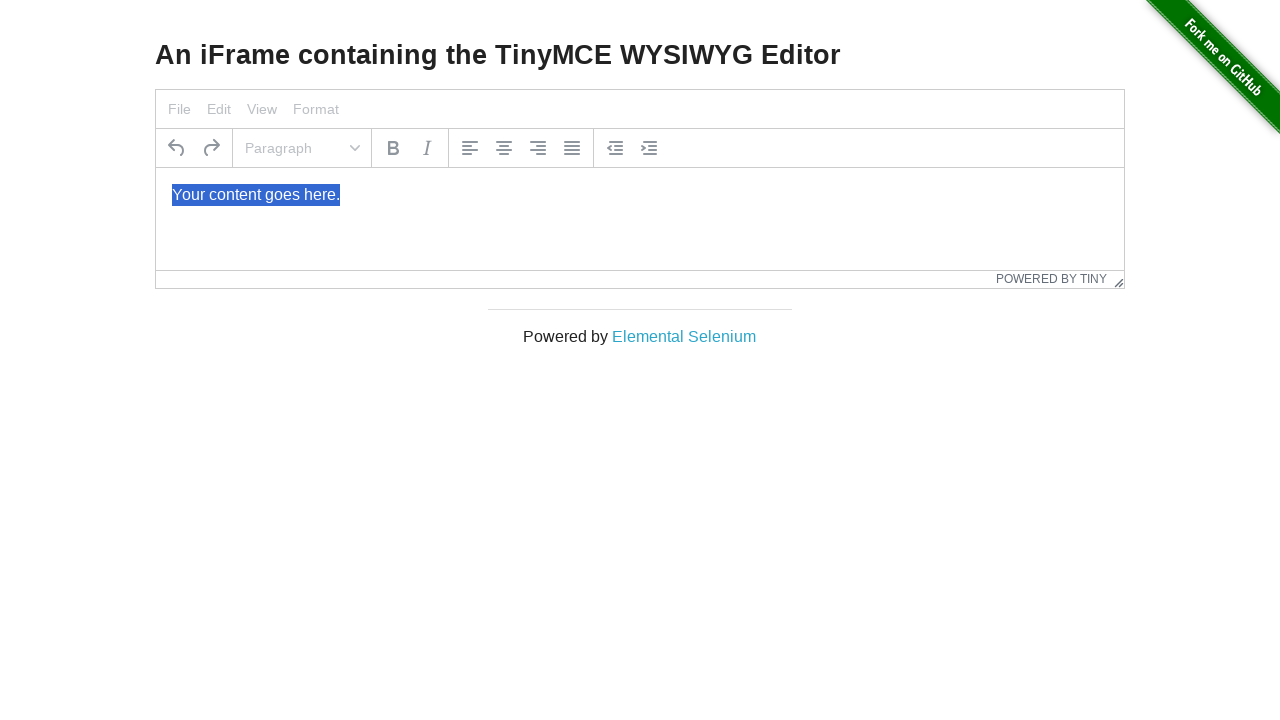

Pasted previously copied text with Control+V
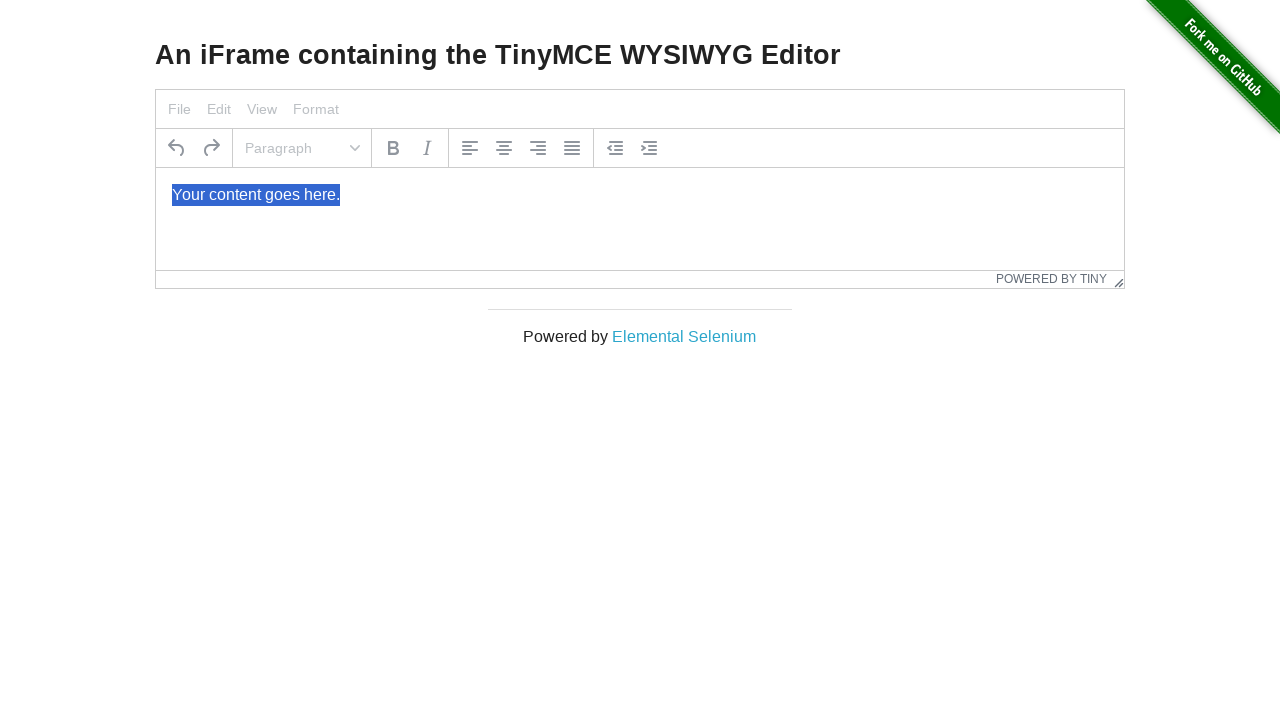

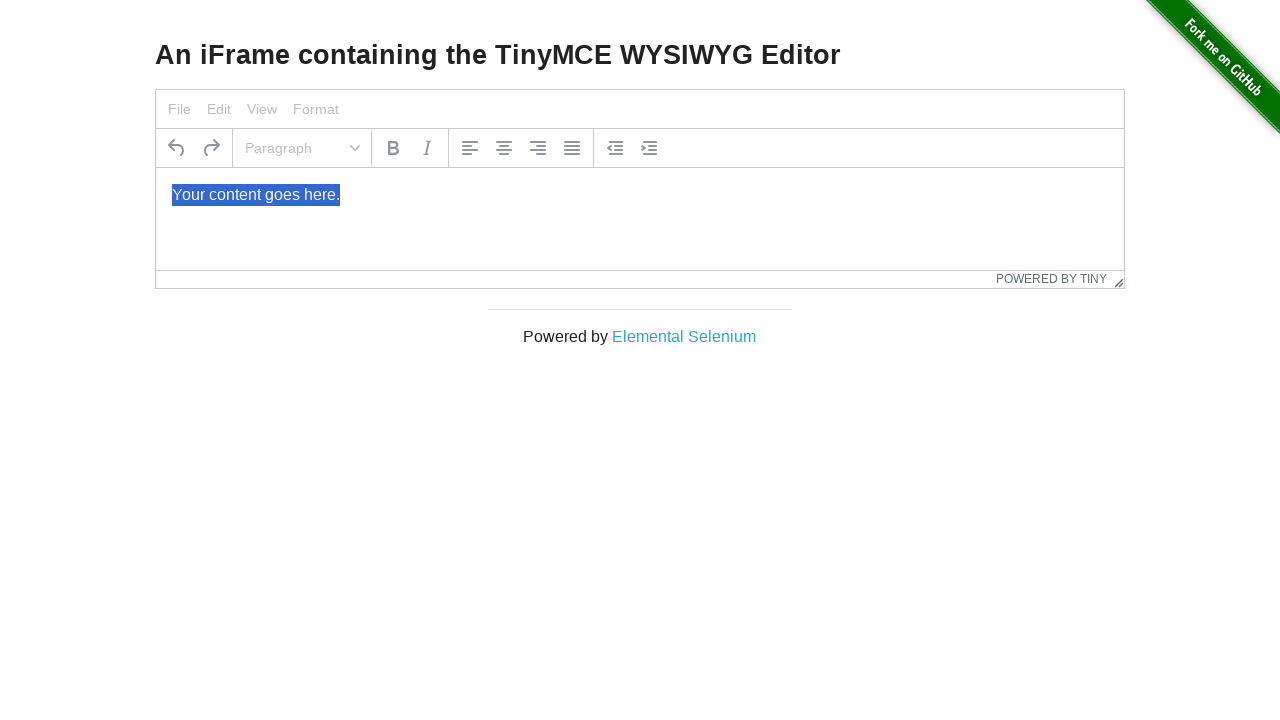